Navigates to Yahoo Japan's homepage

Starting URL: https://www.yahoo.co.jp/

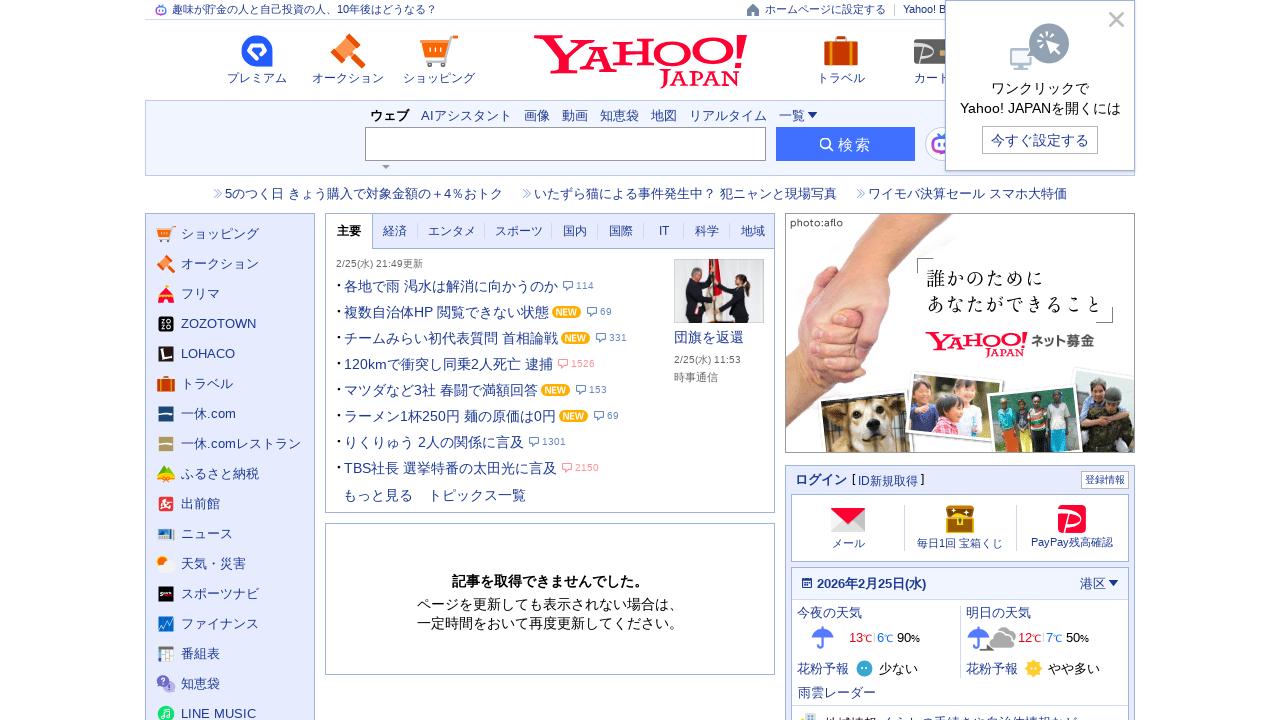

Navigated to Yahoo Japan homepage
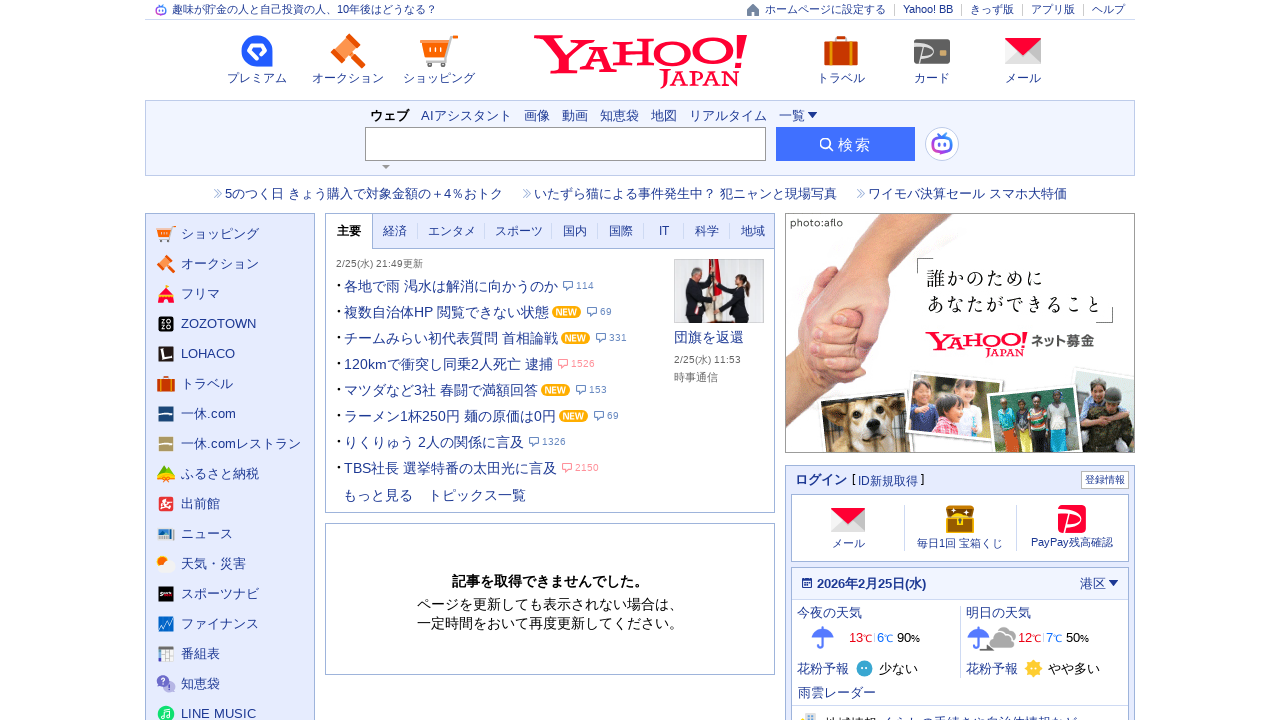

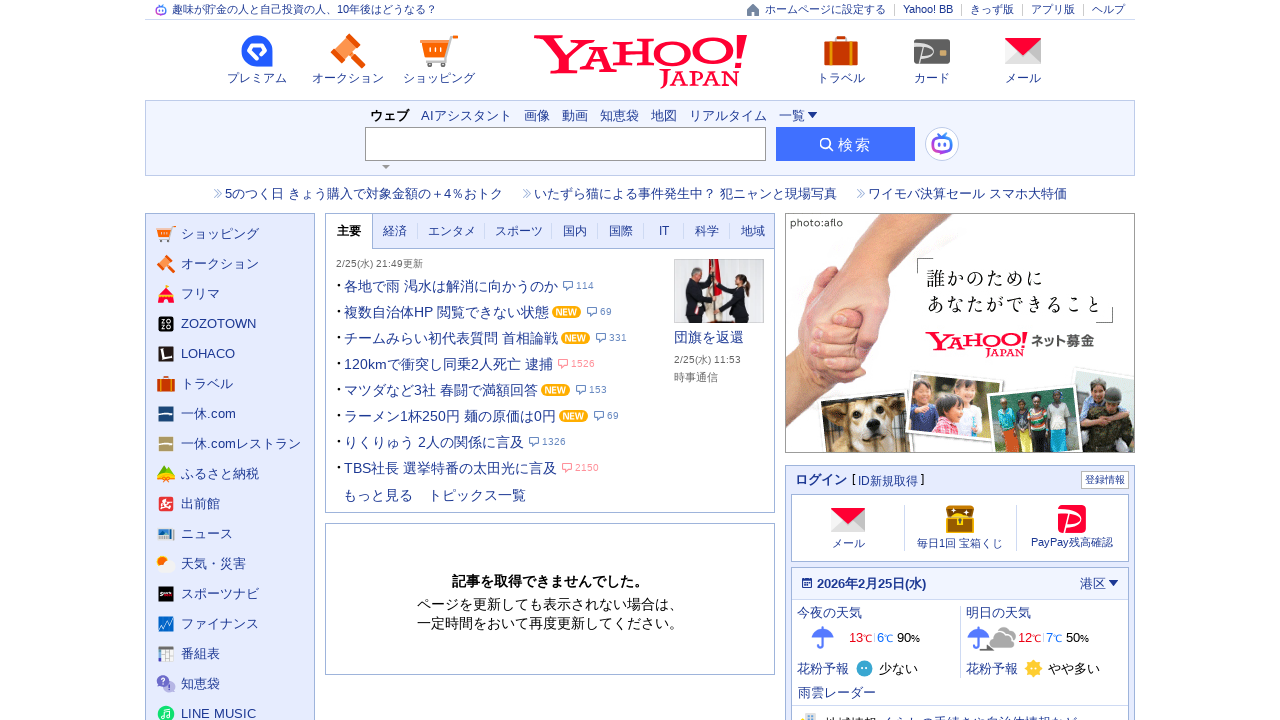